Tests dynamic loading example 2 by clicking the start button and verifying that "Hello World!" text appears after loading completes

Starting URL: https://the-internet.herokuapp.com/dynamic_loading/2

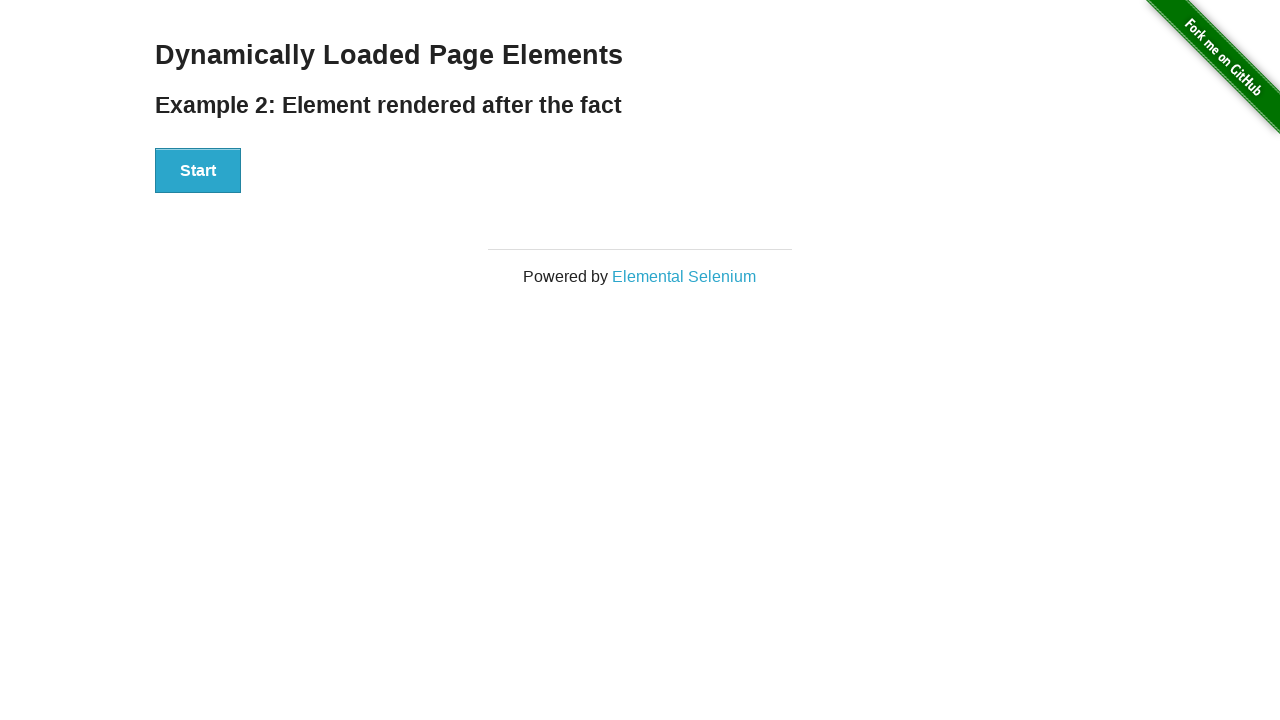

Clicked the start button to begin dynamic loading at (198, 171) on #start button
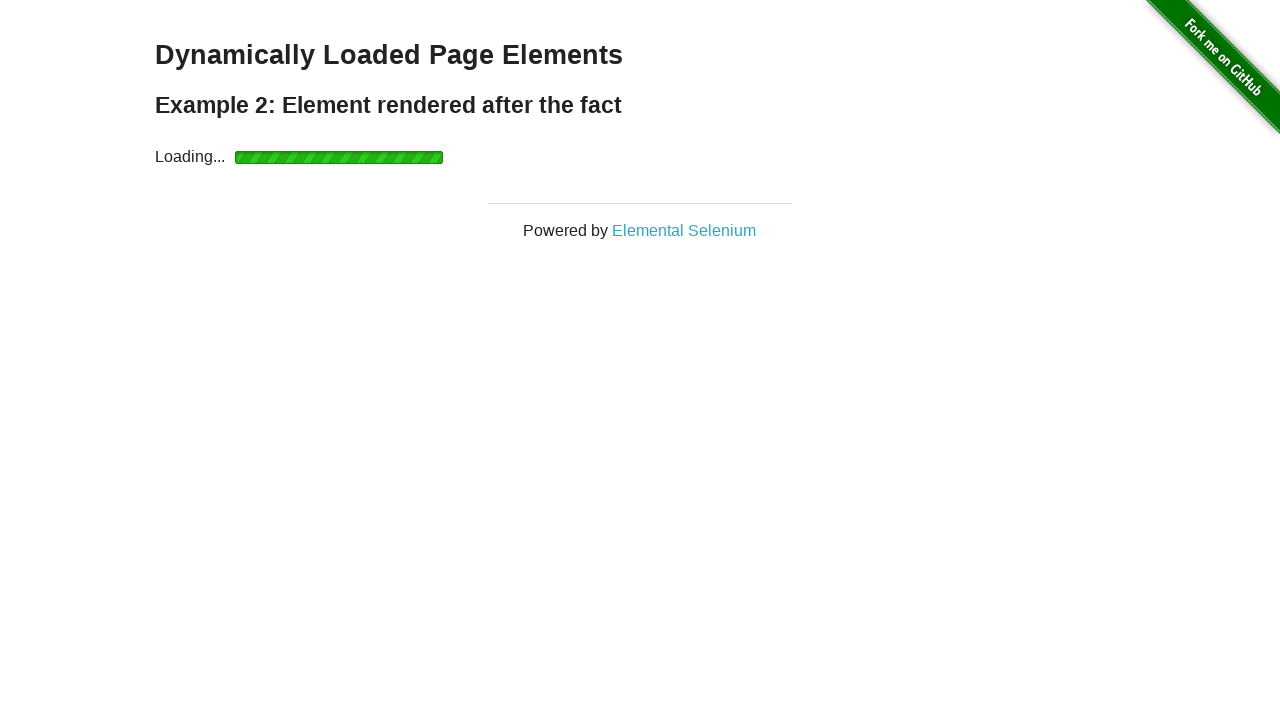

Waited for loading to complete and 'Hello World!' text to appear
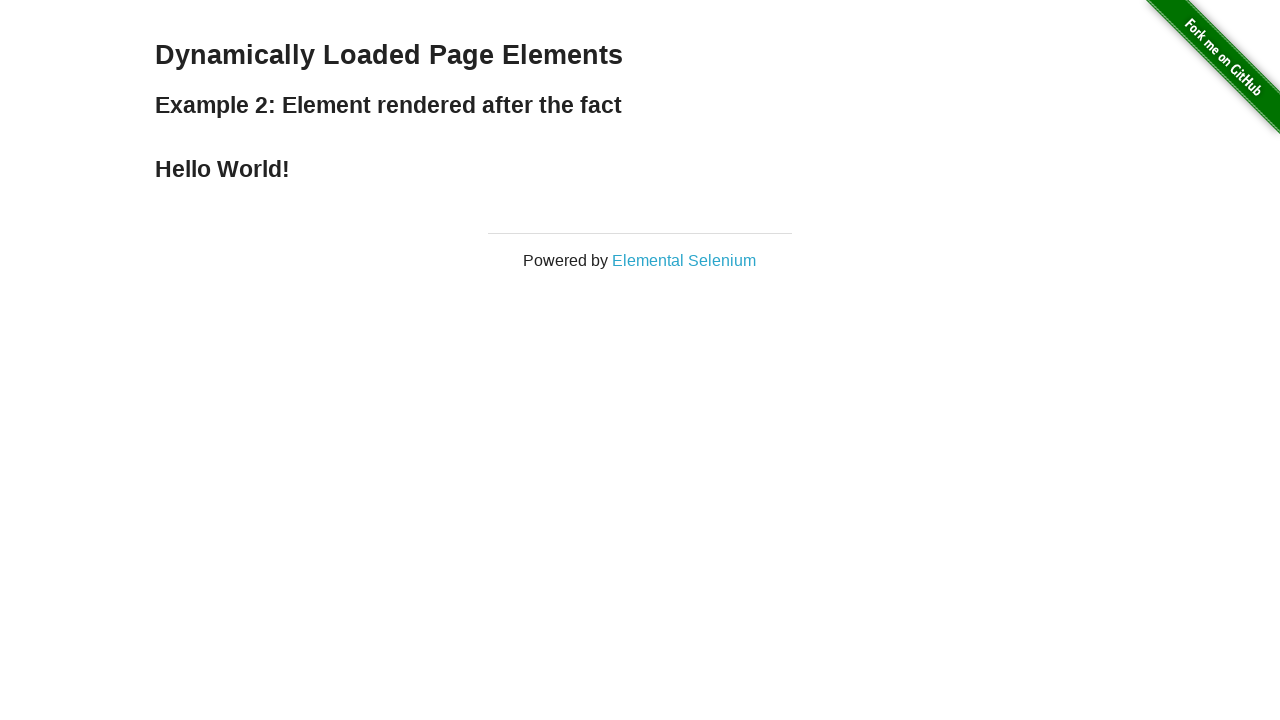

Retrieved the result text from the finish element
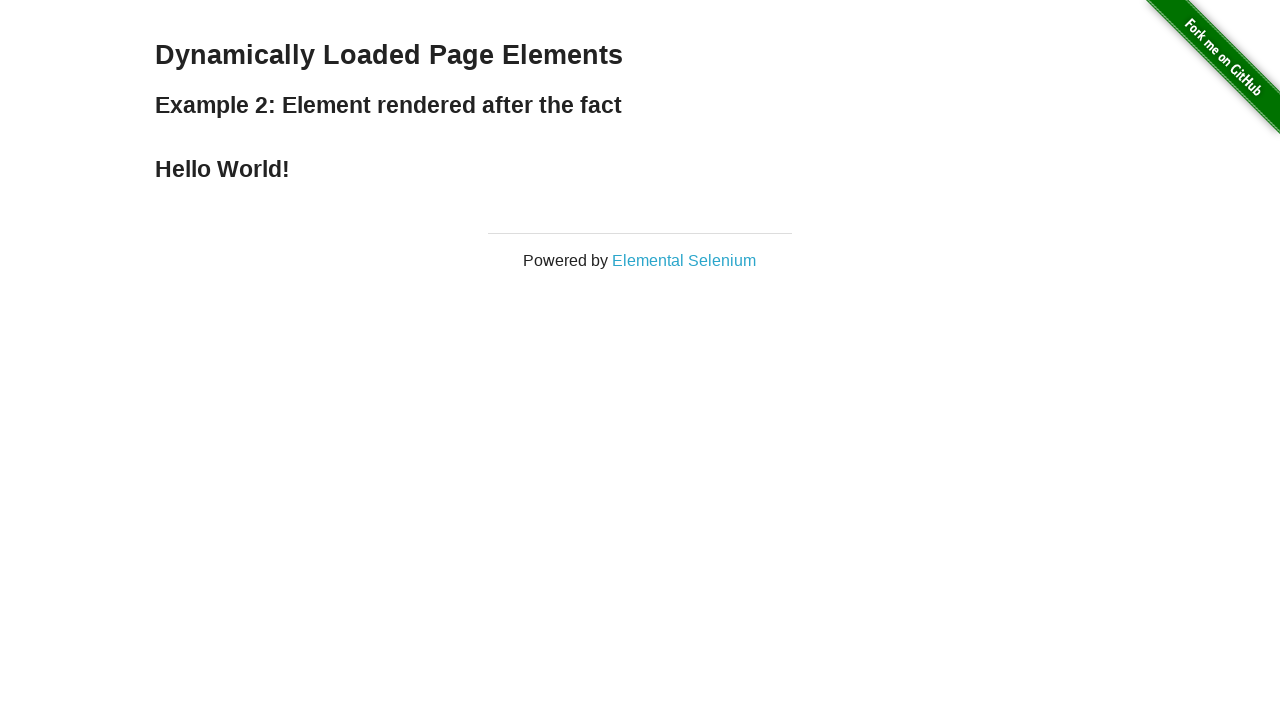

Verified that 'Hello World!' text is present in the result
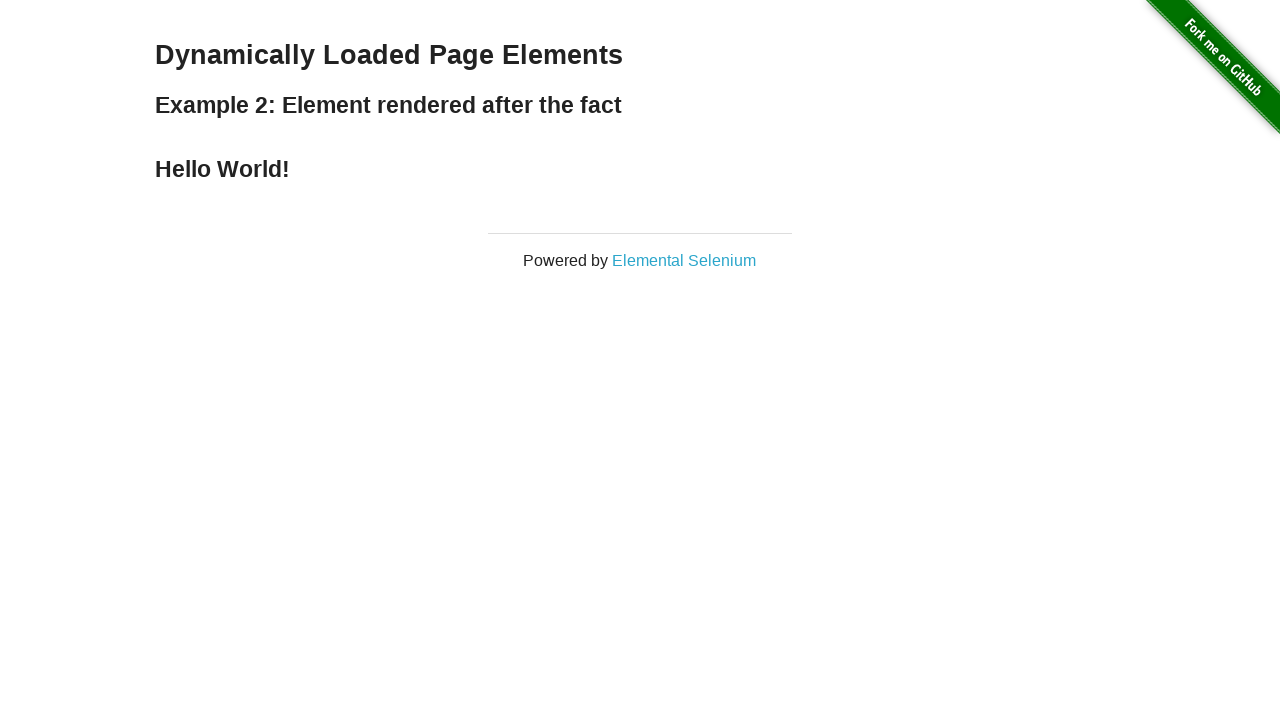

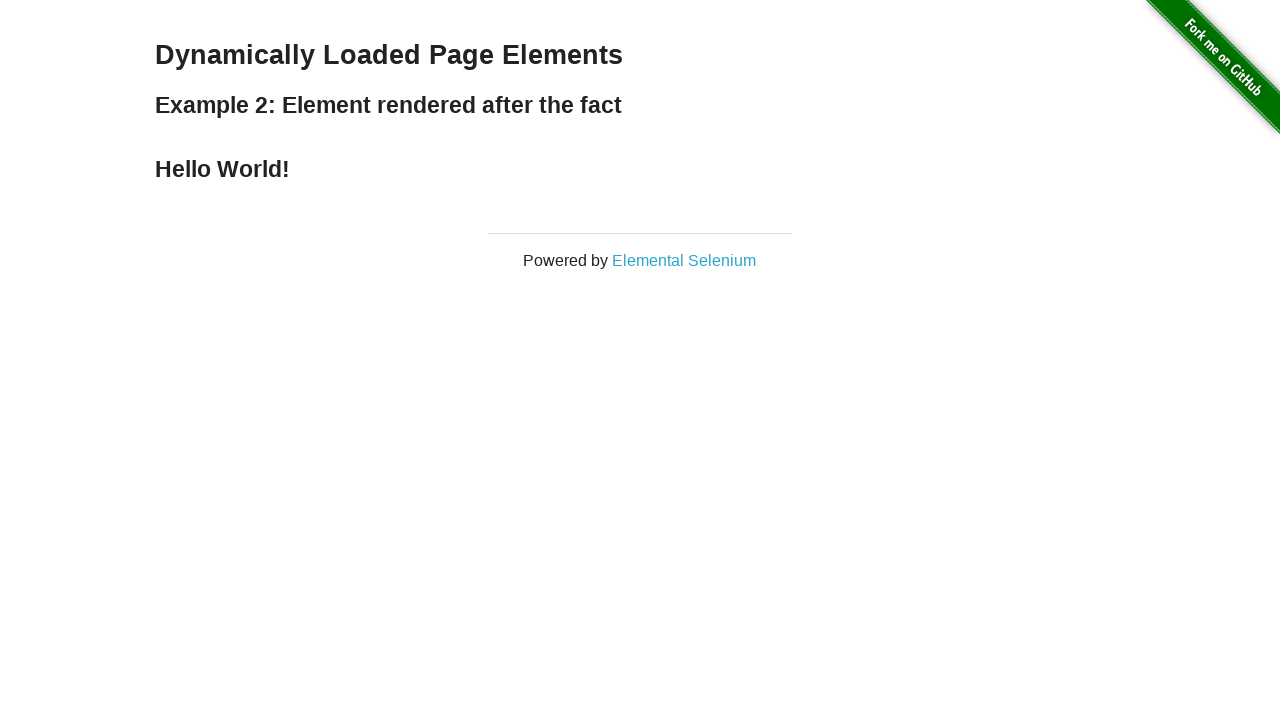